Tests checkbox selection functionality by locating and clicking all checkboxes on the page

Starting URL: http://www.tizag.com/htmlT/htmlcheckboxes.php

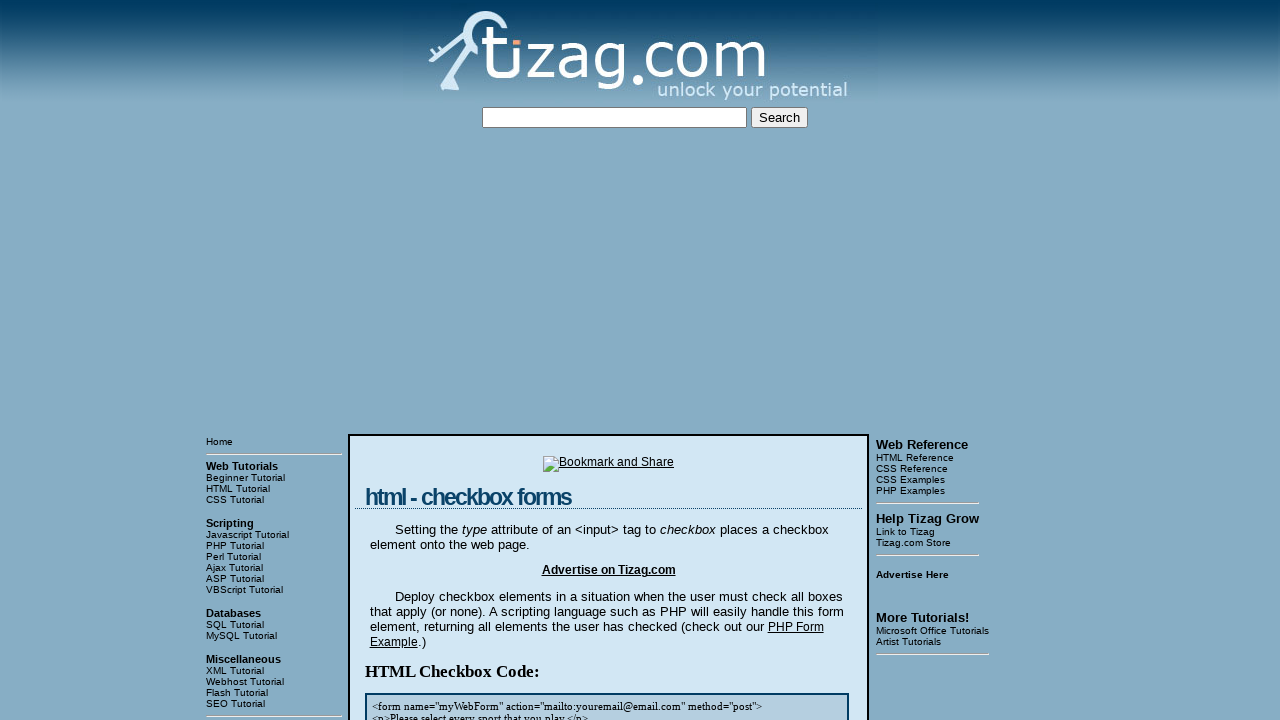

Navigated to HTML checkboxes test page
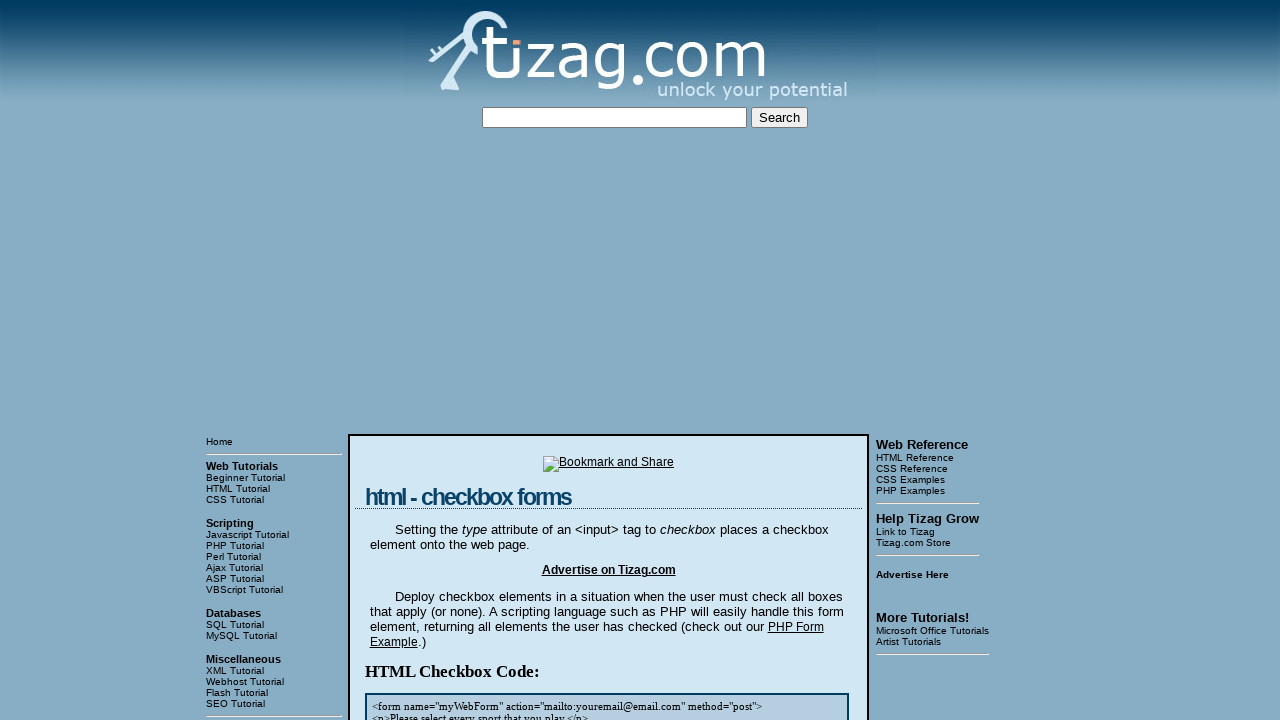

Located all checkboxes in div[4] section
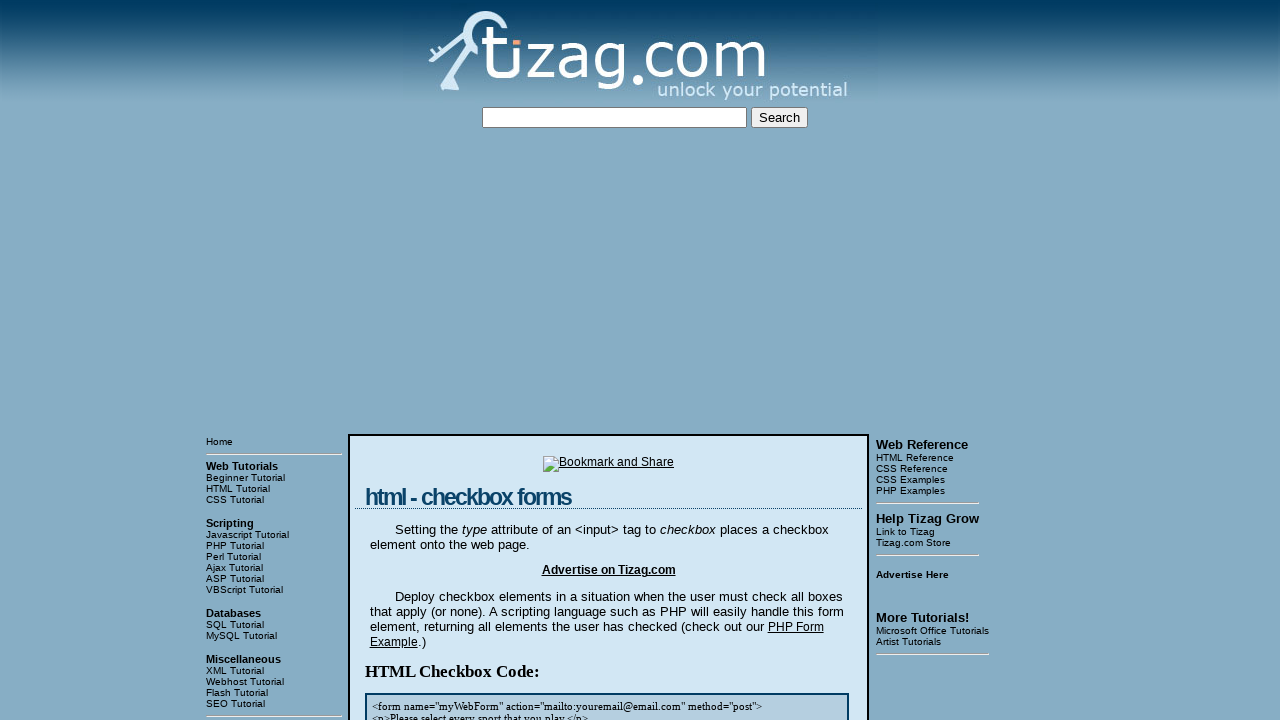

Clicked a checkbox to select it at (422, 360) on xpath=//div[4]/input >> nth=0
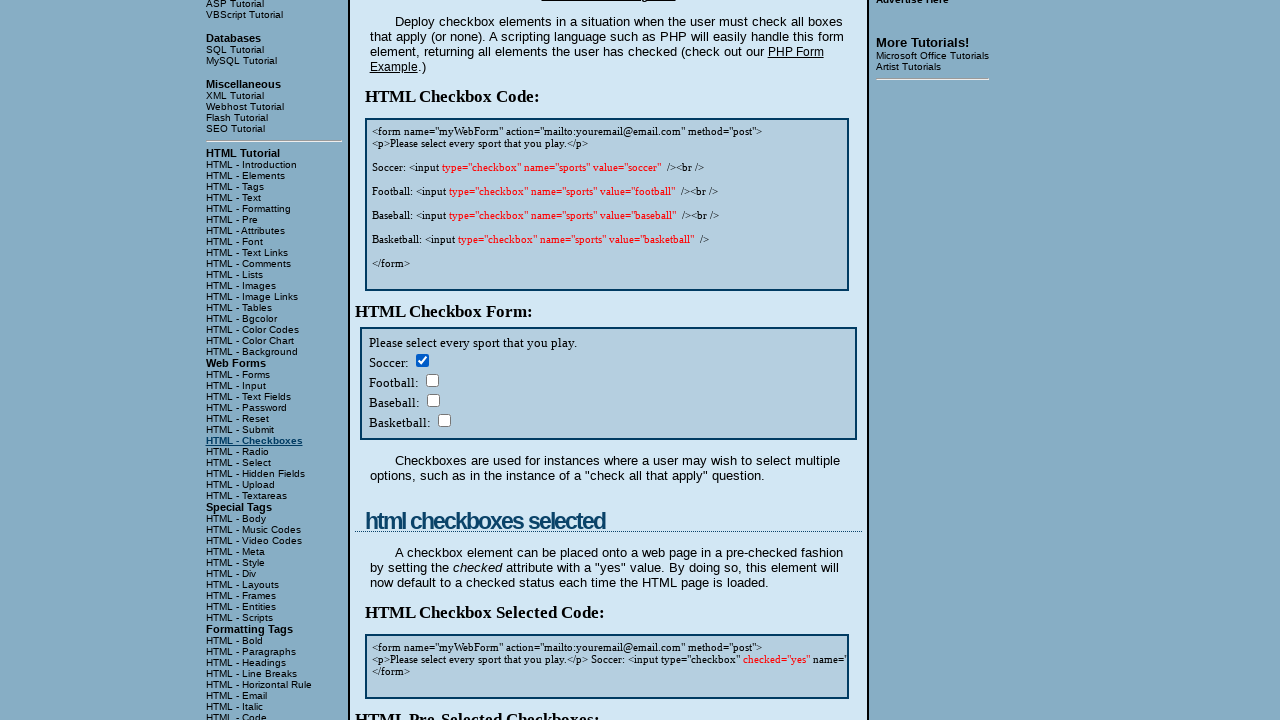

Clicked a checkbox to select it at (432, 380) on xpath=//div[4]/input >> nth=1
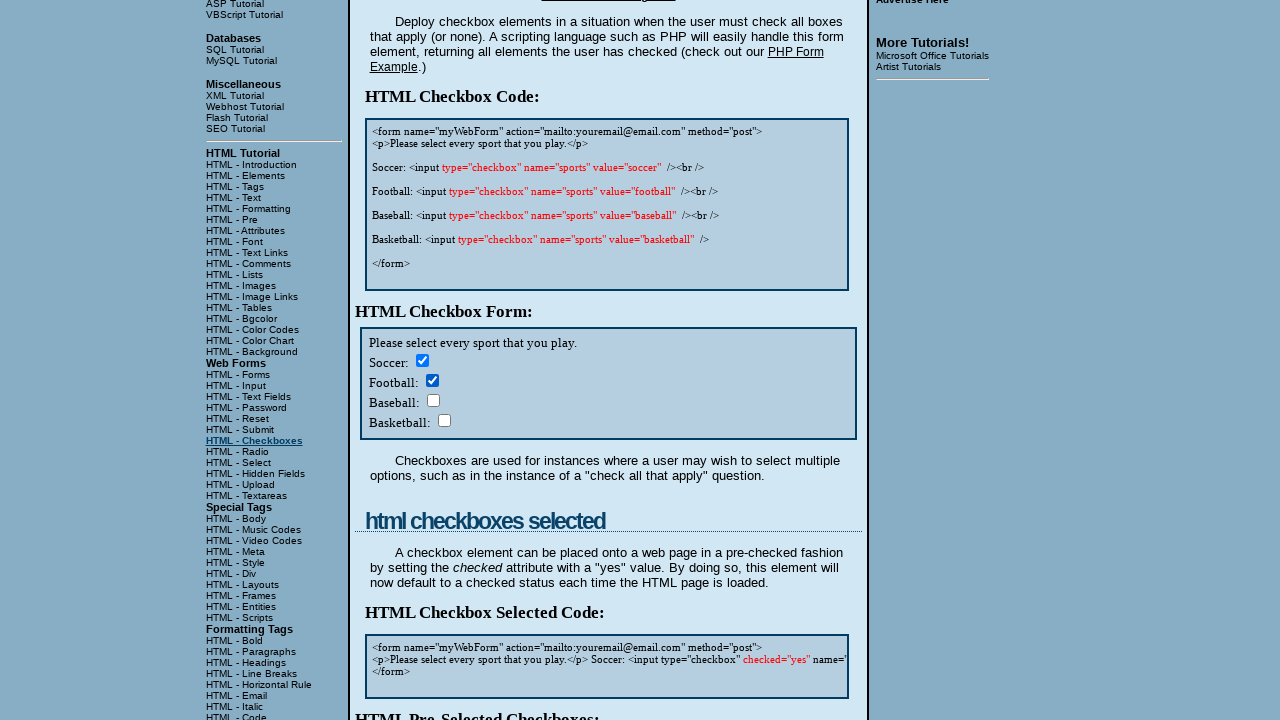

Clicked a checkbox to select it at (433, 400) on xpath=//div[4]/input >> nth=2
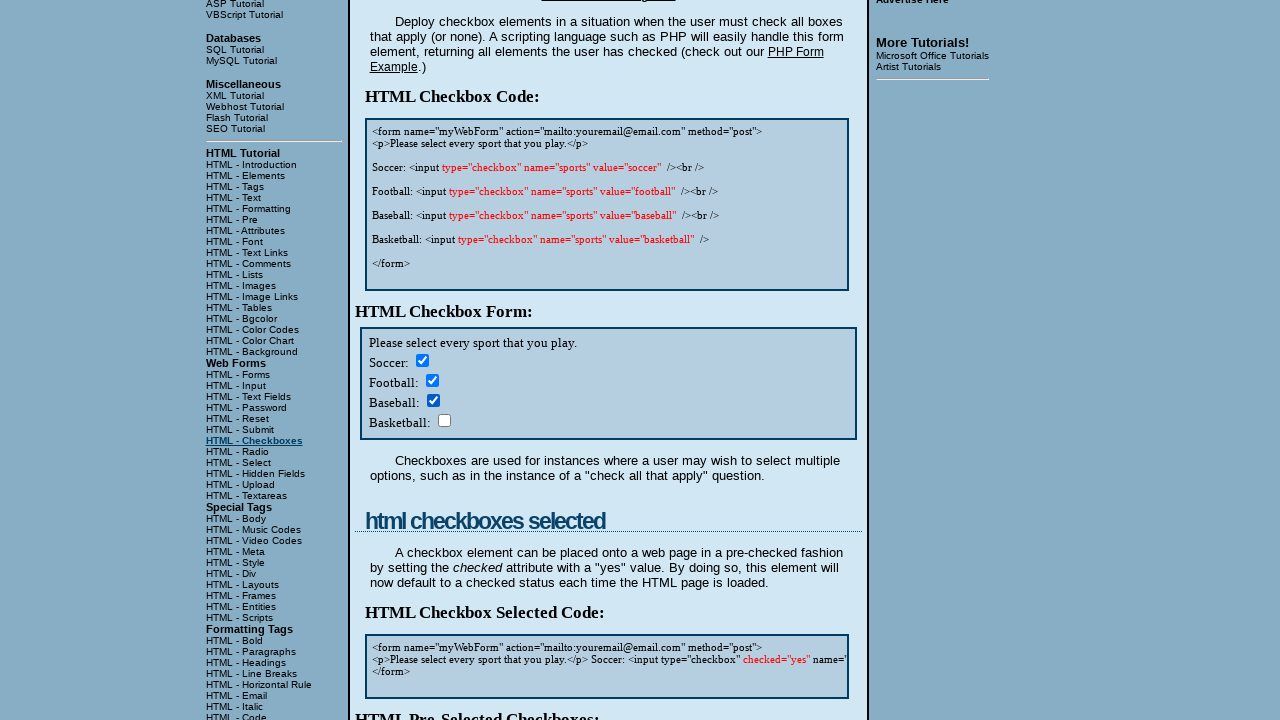

Clicked a checkbox to select it at (444, 420) on xpath=//div[4]/input >> nth=3
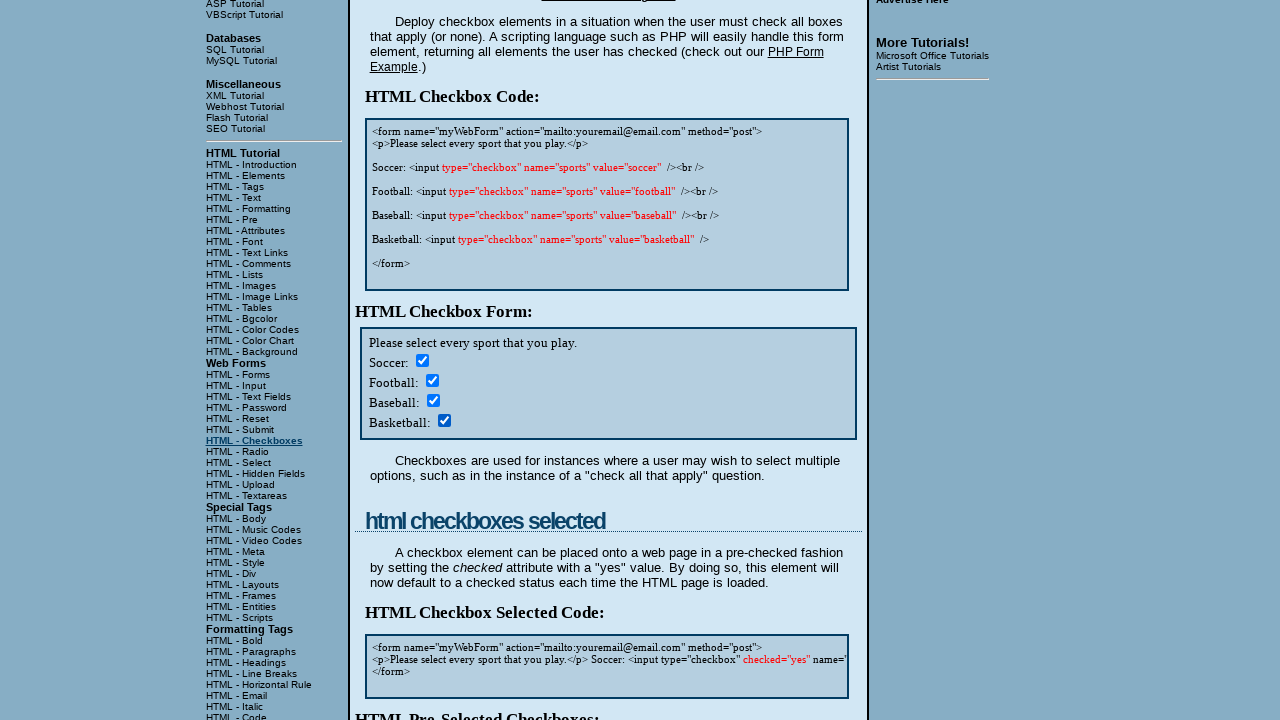

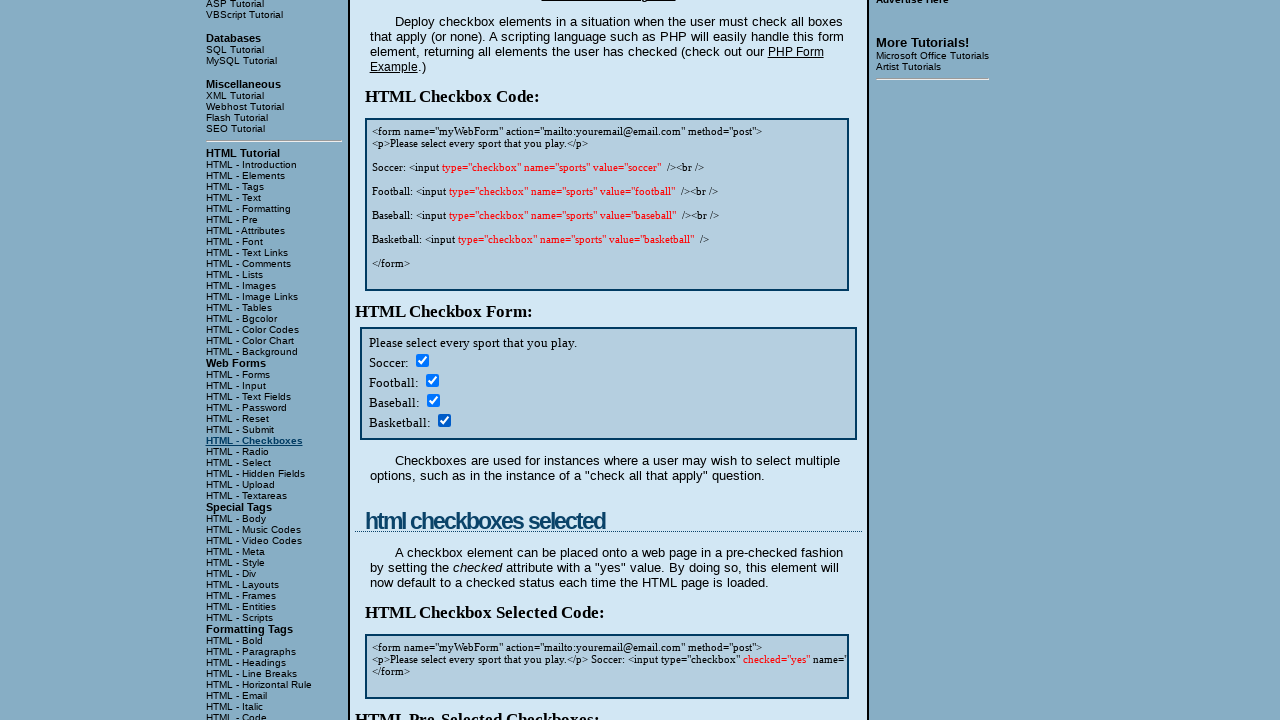